Tests registration form validation when password is less than 6 characters

Starting URL: https://alada.vn/tai-khoan/dang-ky.html

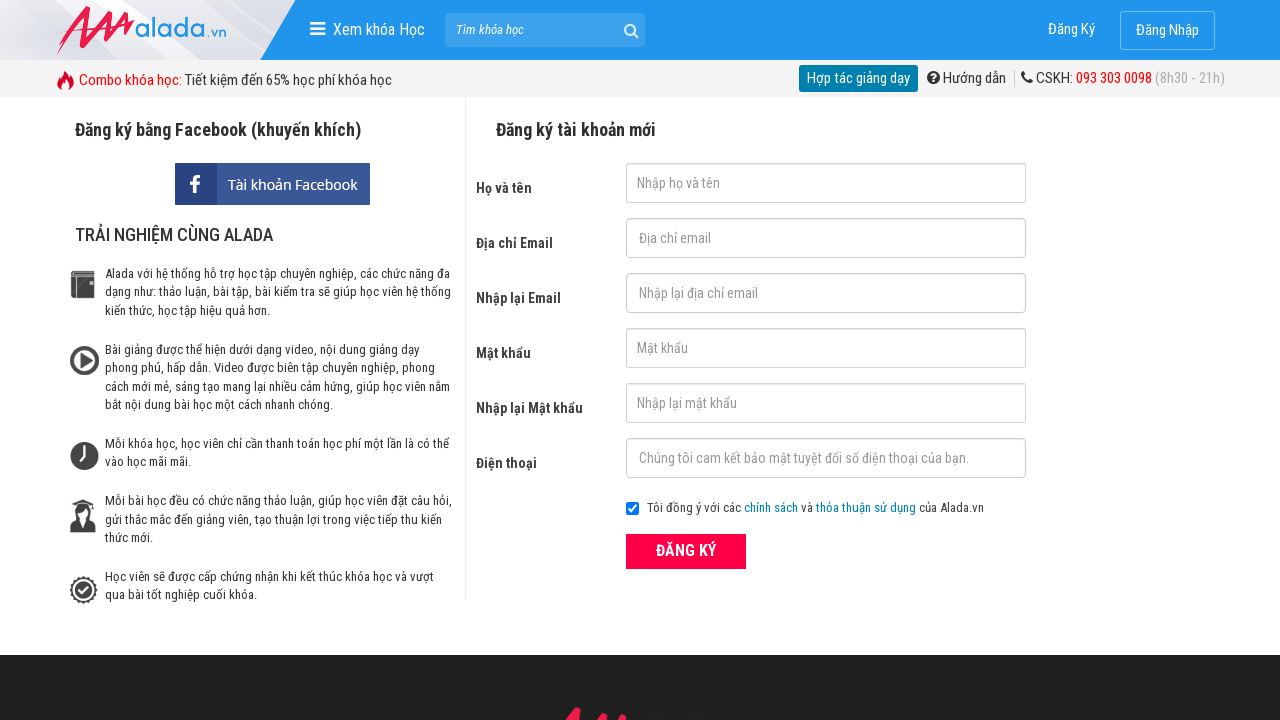

Filled first name field with 'Le Minh Tuan' on #txtFirstname
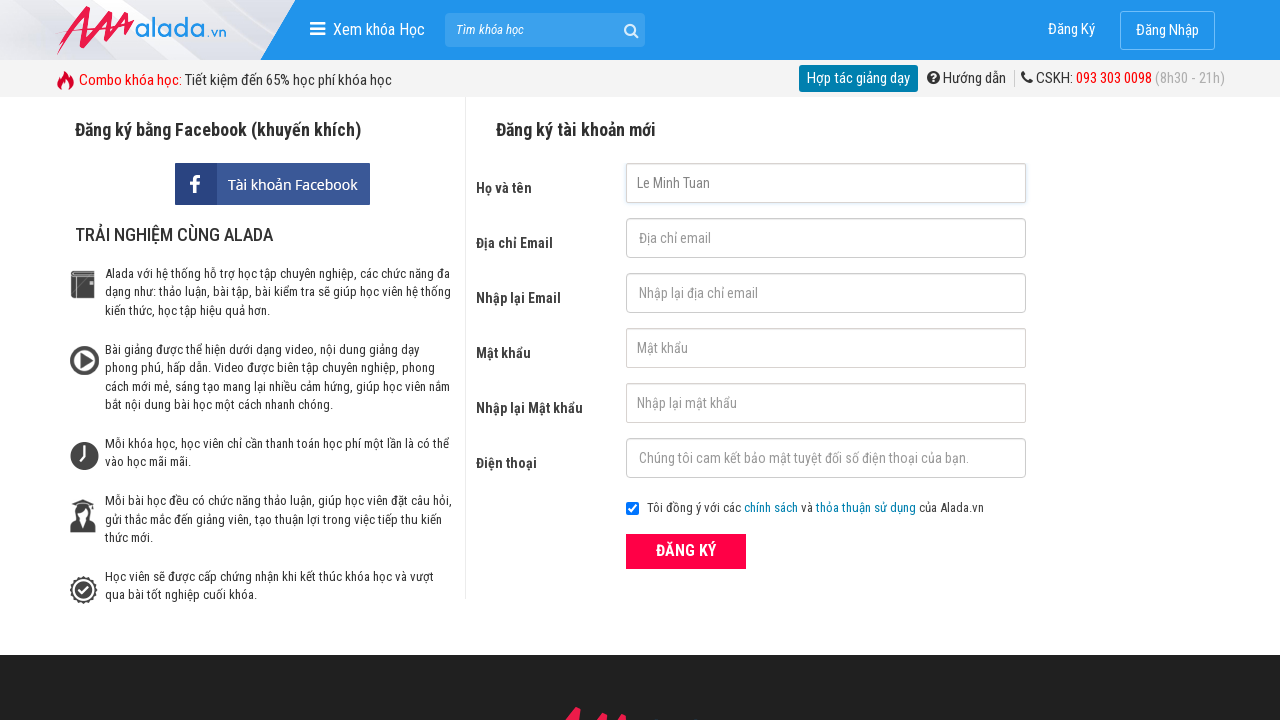

Filled email field with 'leminhtuan@gmail.com' on #txtEmail
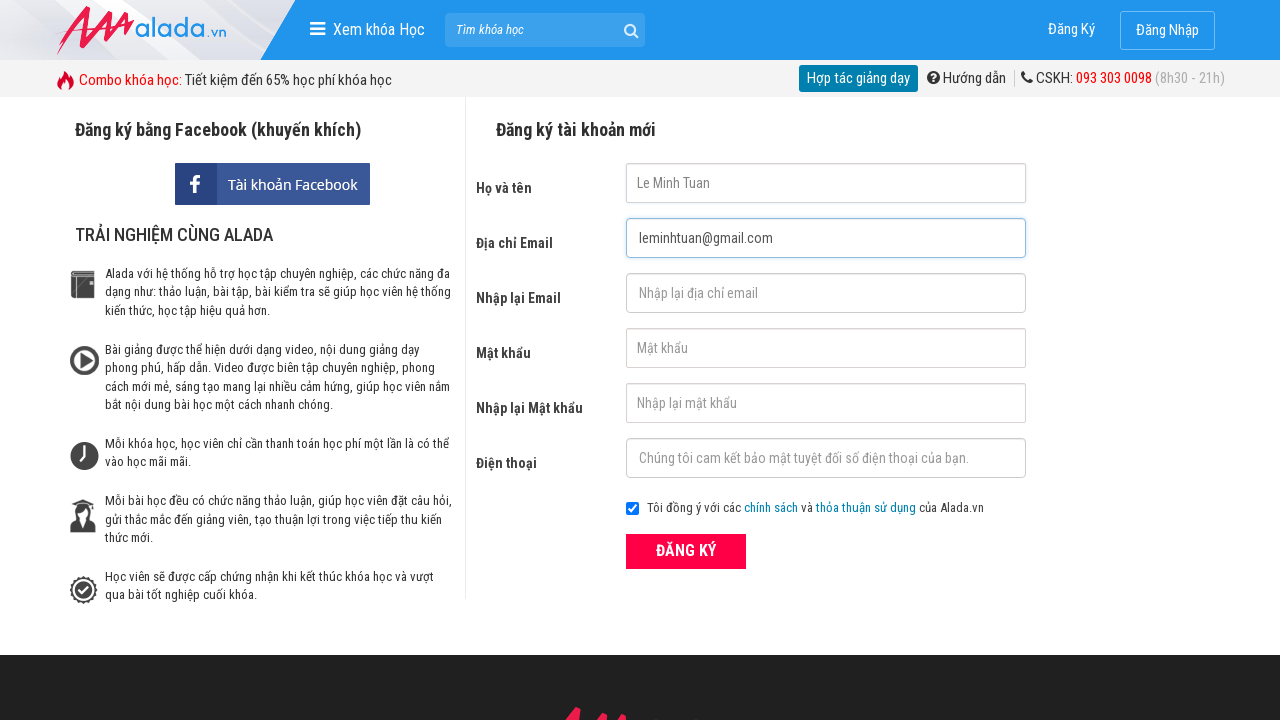

Filled confirm email field with 'leminhtuan@gmail.com' on #txtCEmail
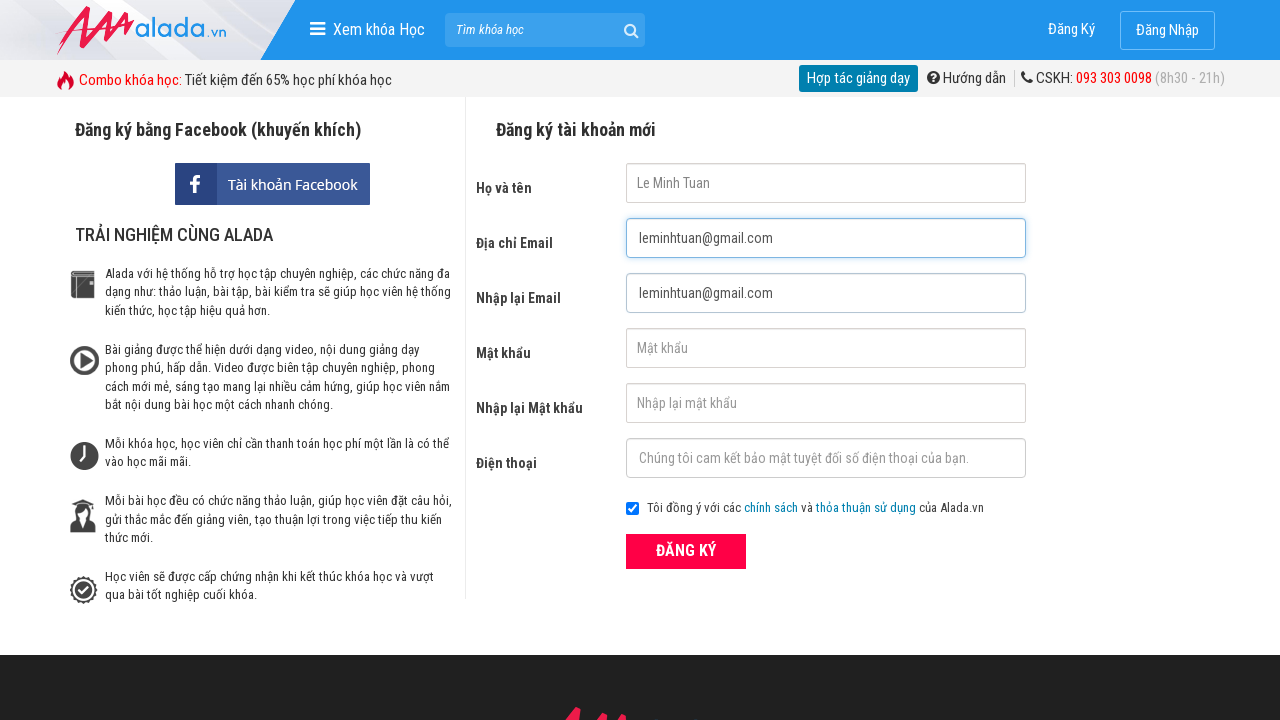

Filled password field with '123' (less than 6 characters) on #txtPassword
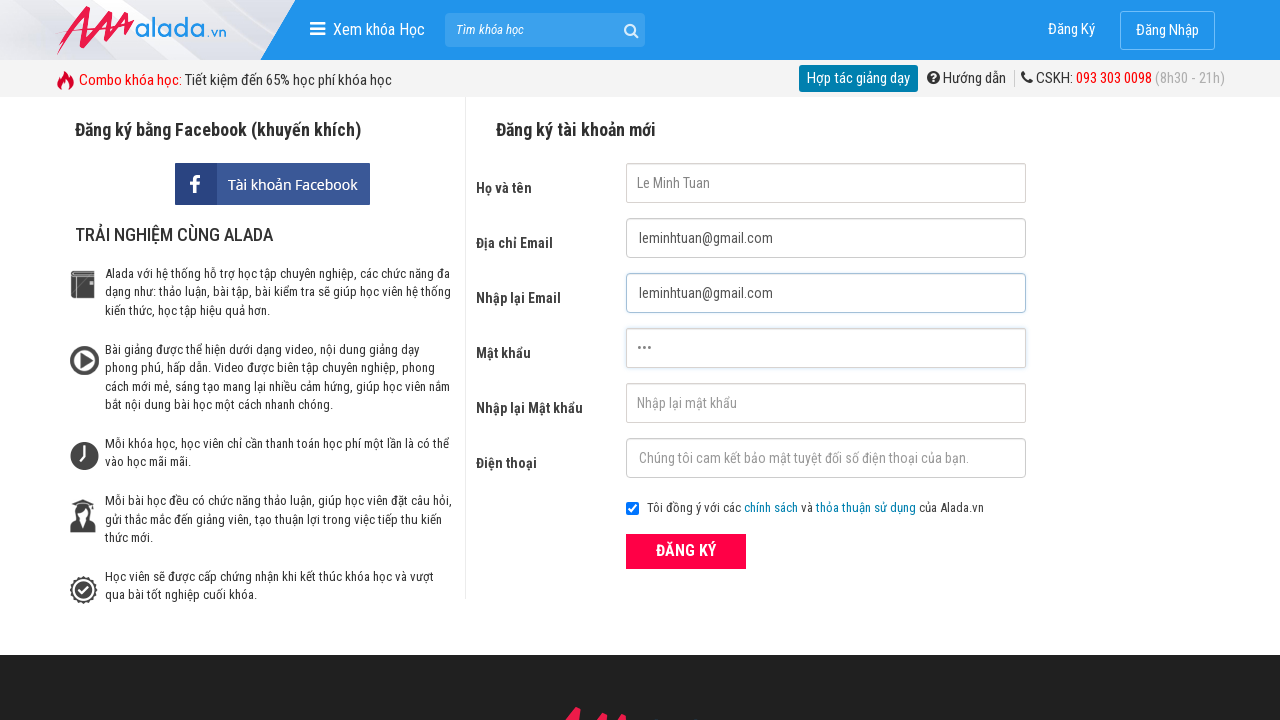

Filled confirm password field with '123' on #txtCPassword
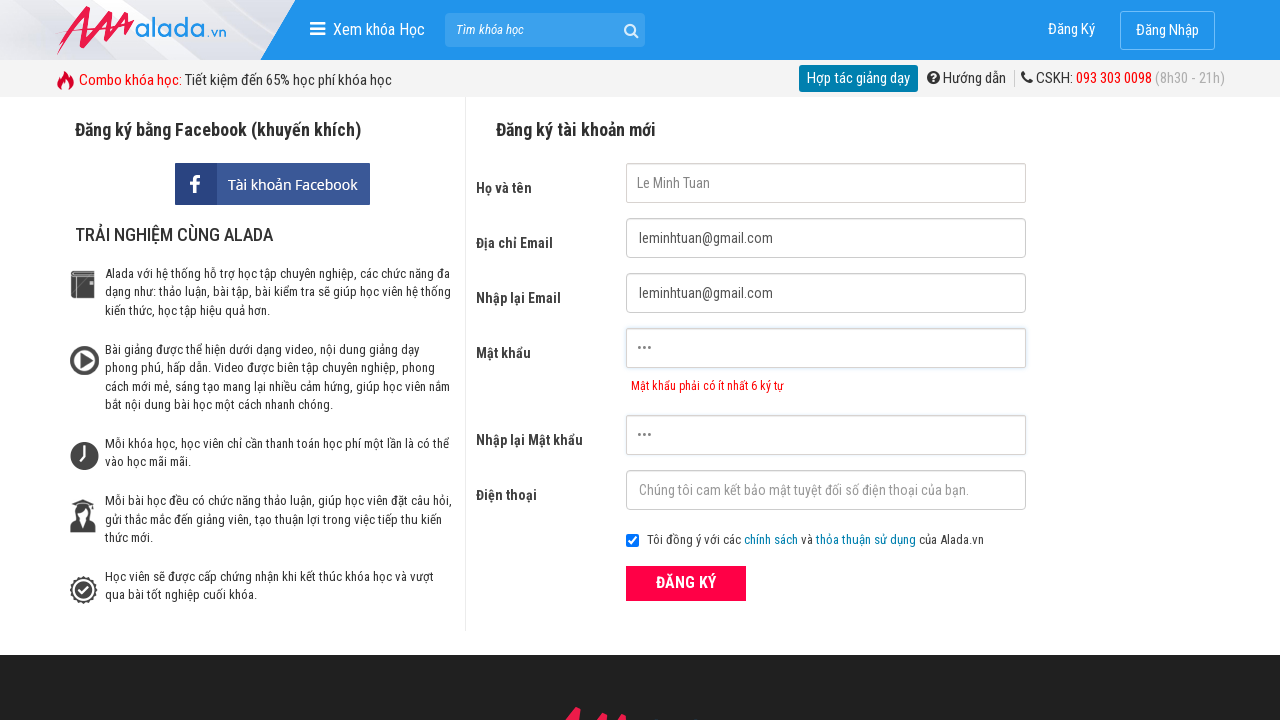

Filled phone field with '0923456789' on #txtPhone
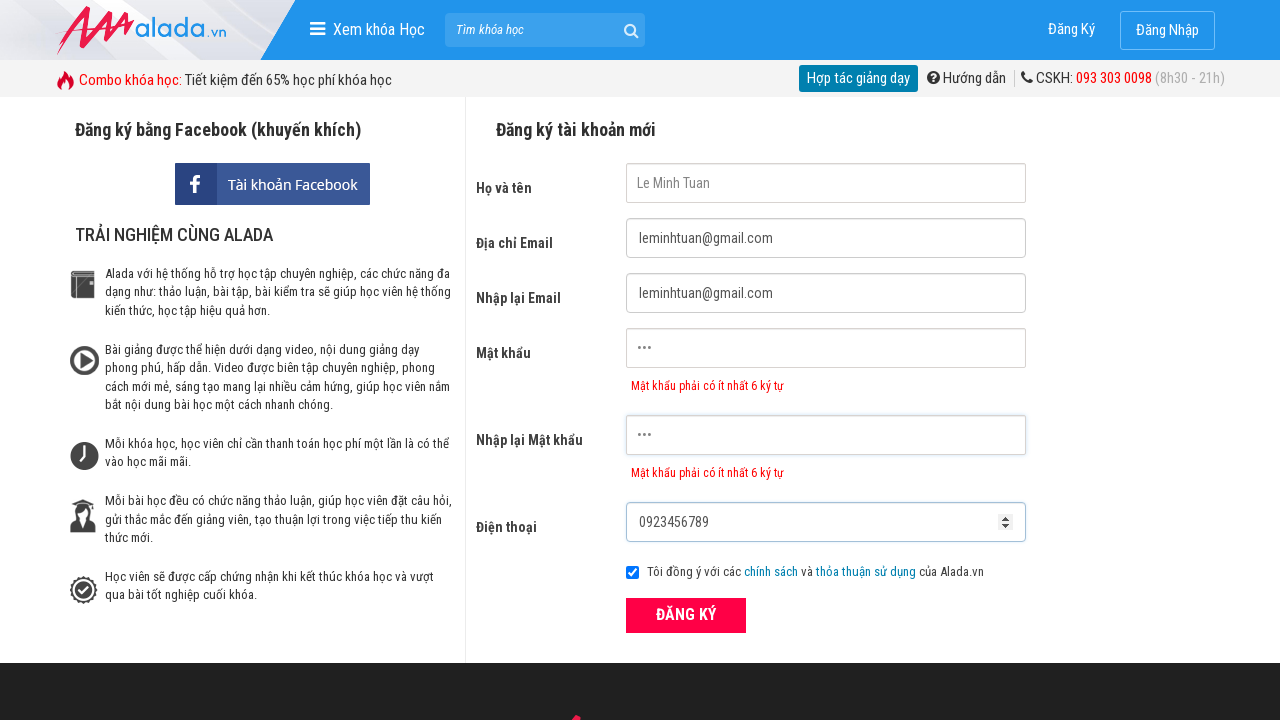

Clicked ĐĂNG KÝ (Register) button to submit form at (686, 615) on xpath=//form[@id='frmLogin']//button[text()='ĐĂNG KÝ']
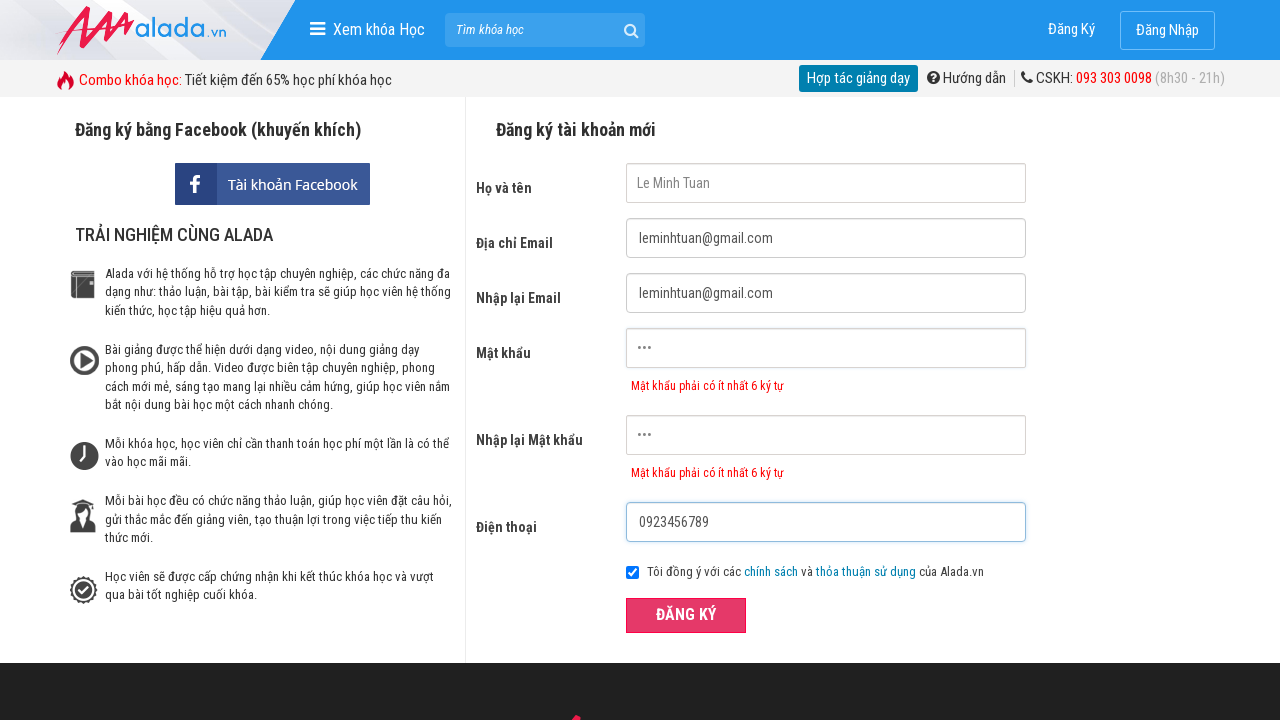

Password error message appeared
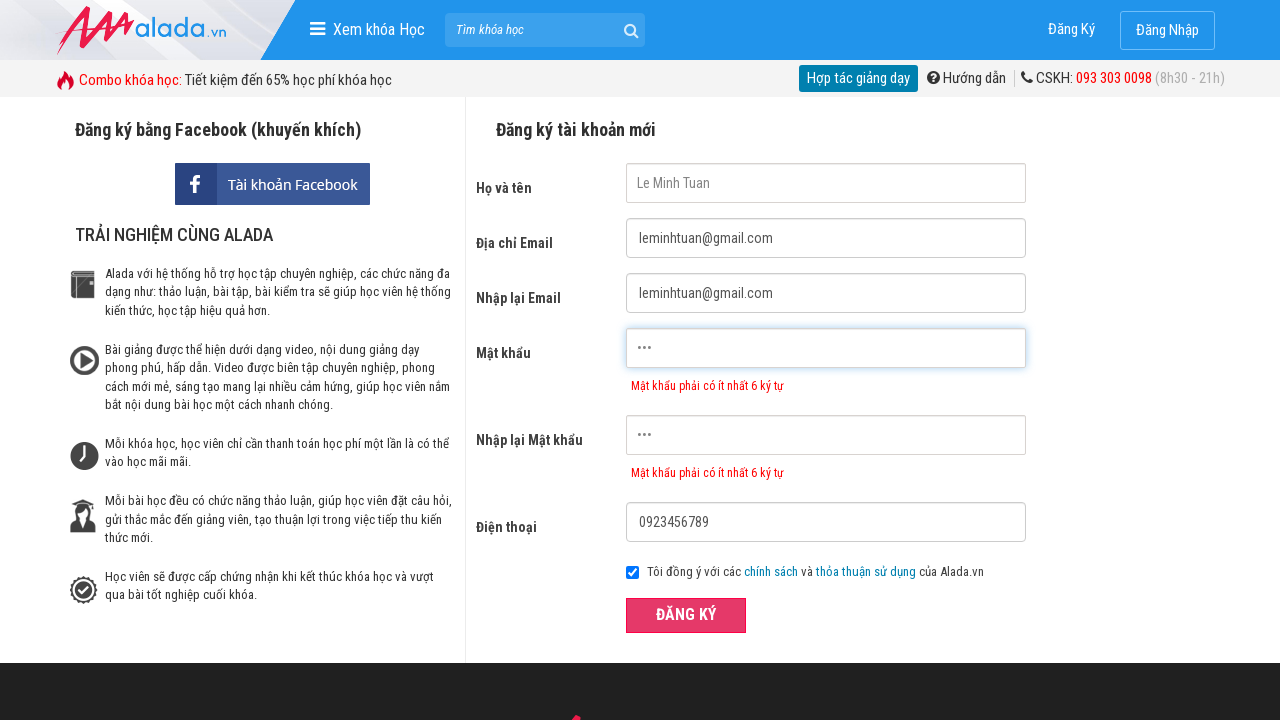

Confirm password error message appeared
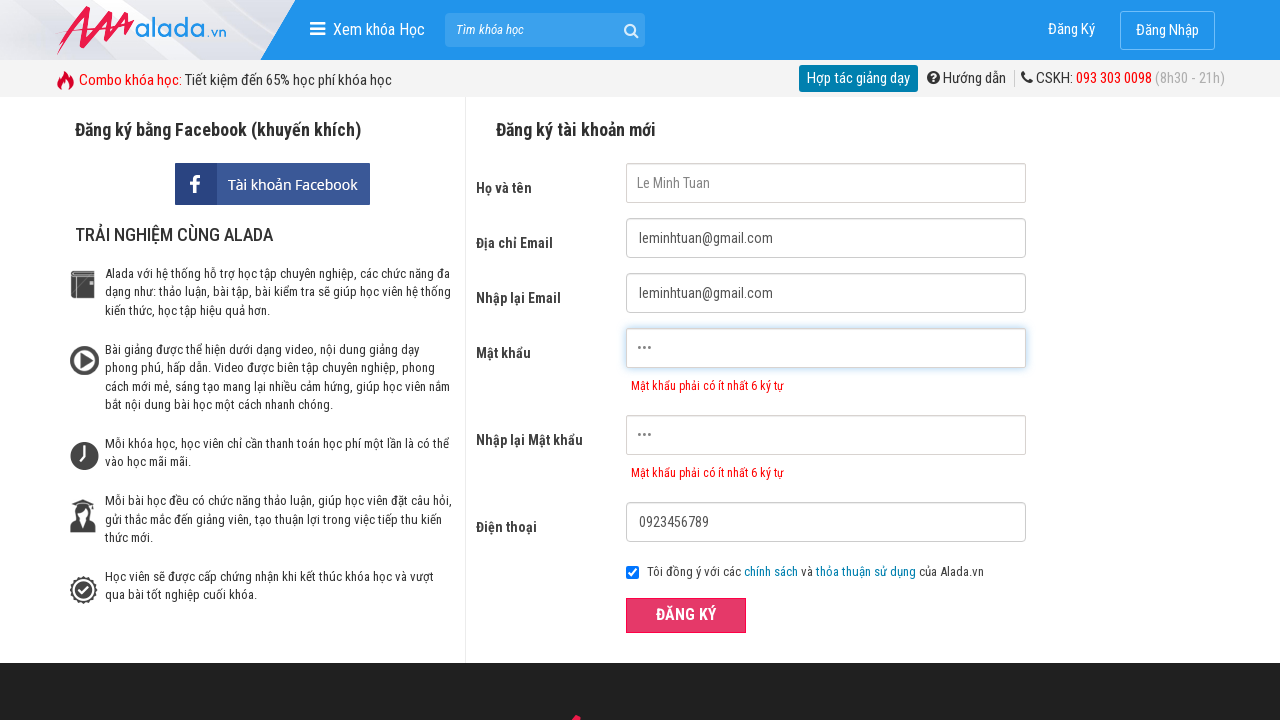

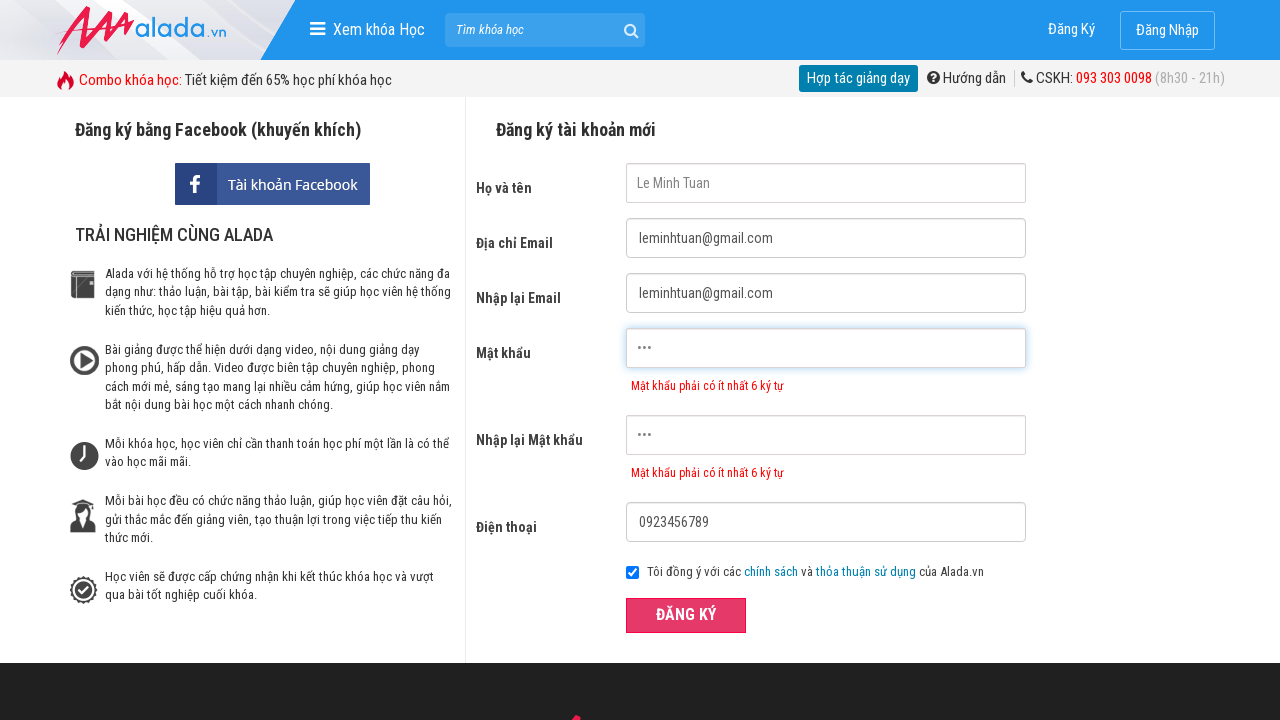